Tests various UI interactions including hiding/showing elements, handling dialogs, mouse hover actions, and interacting with content inside an iframe

Starting URL: https://rahulshettyacademy.com/AutomationPractice/

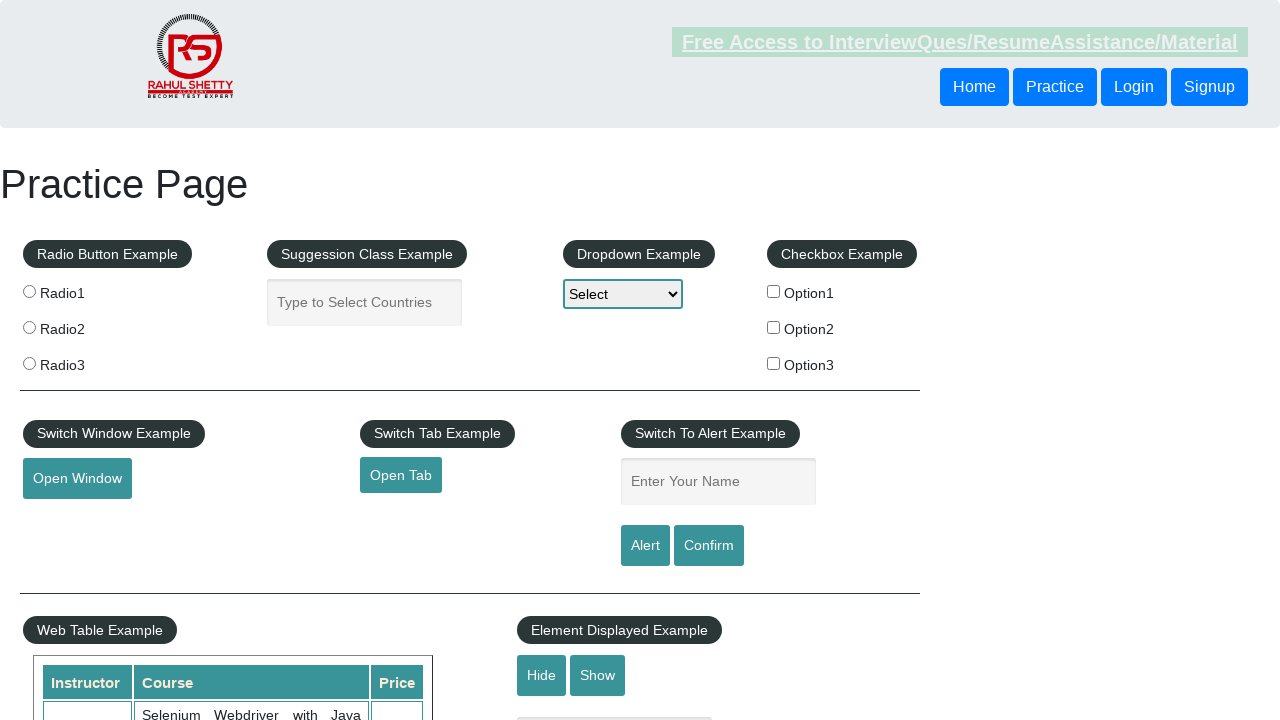

Verified text element is visible
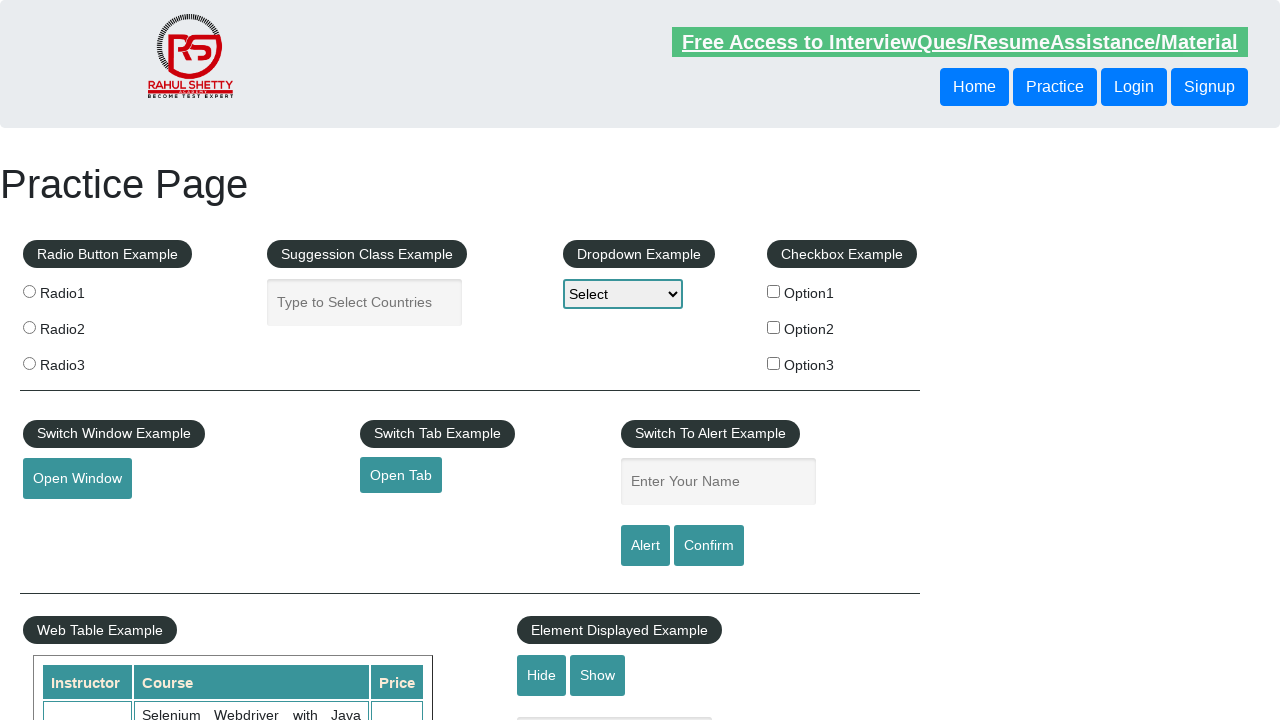

Clicked hide button to hide text element at (542, 675) on #hide-textbox
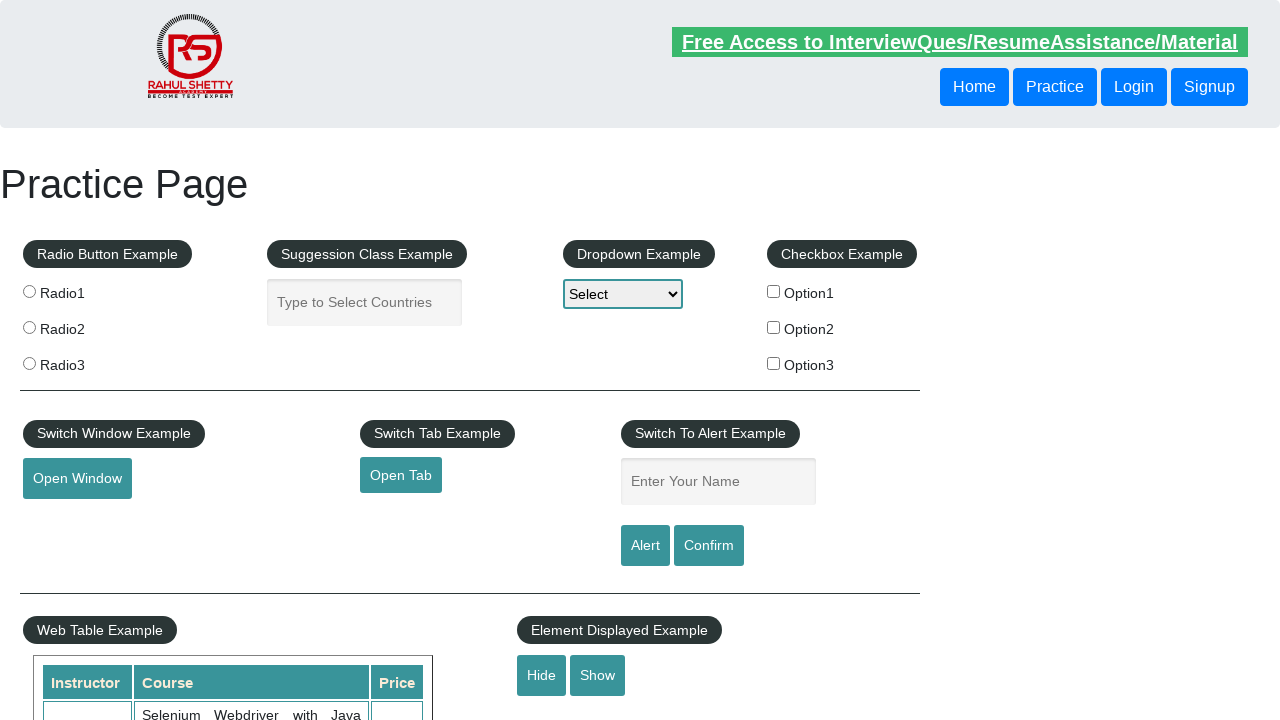

Verified text element is now hidden
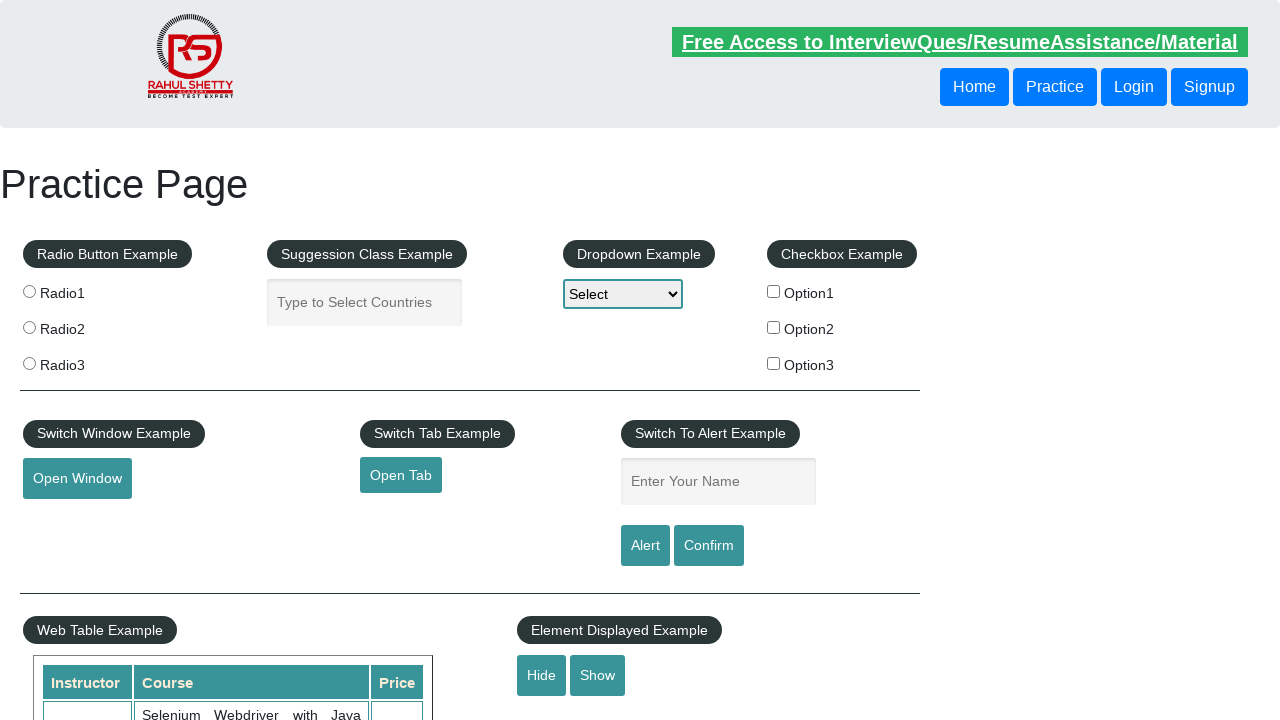

Set up dialog handler to dismiss dialogs
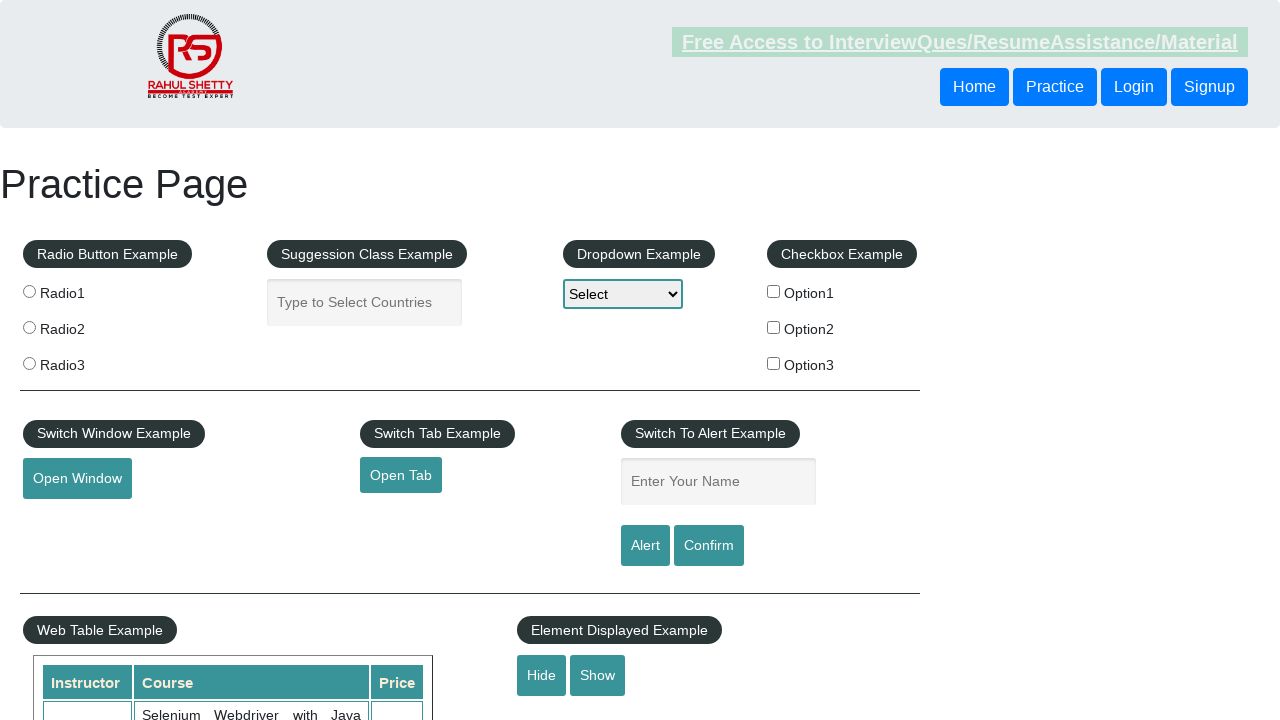

Clicked confirm button to trigger dialog at (709, 546) on #confirmbtn
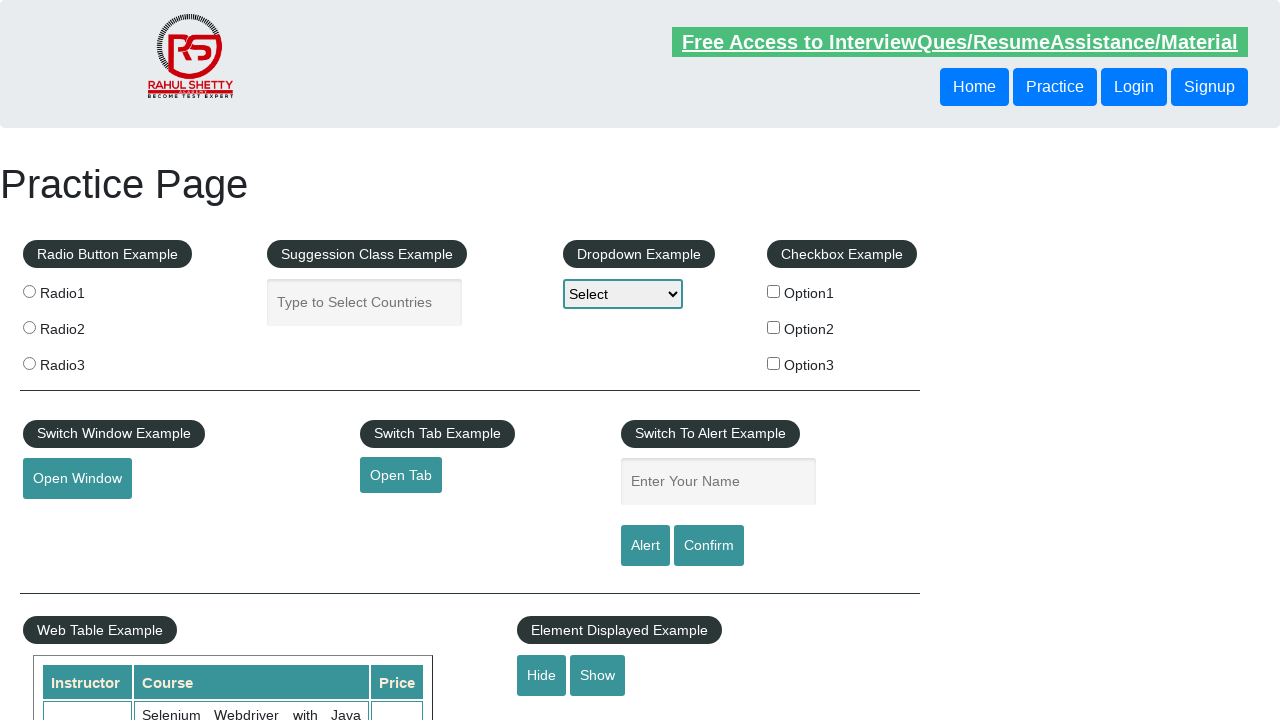

Hovered over mouse hover element at (83, 361) on #mousehover
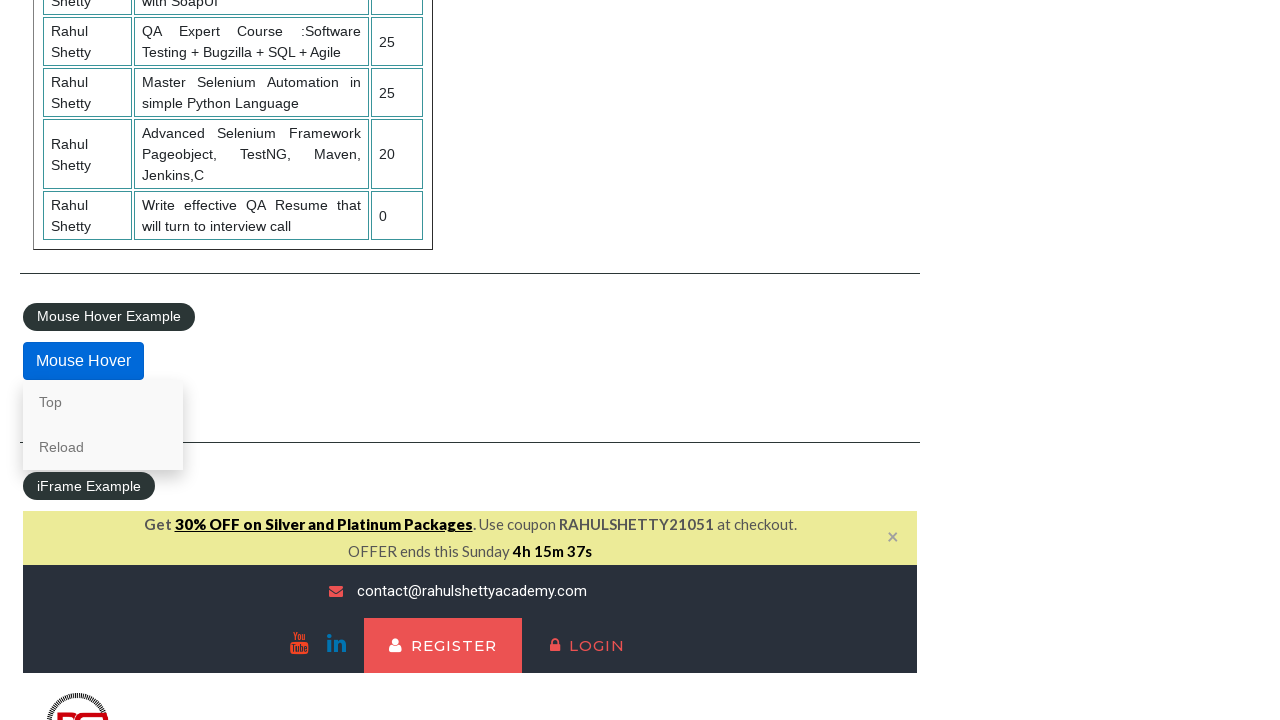

Located iframe with ID 'courses-iframe'
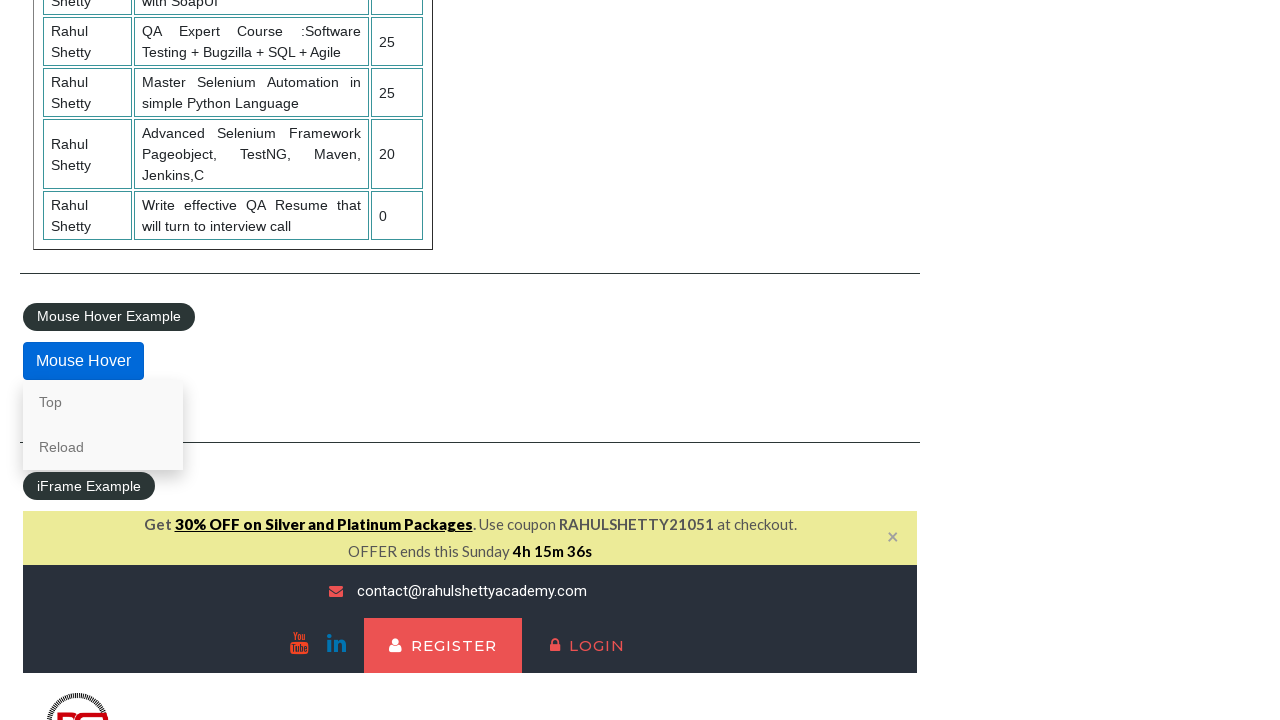

Clicked lifetime-access link inside iframe at (307, 360) on #courses-iframe >> internal:control=enter-frame >> li a[href*="lifetime-access"]
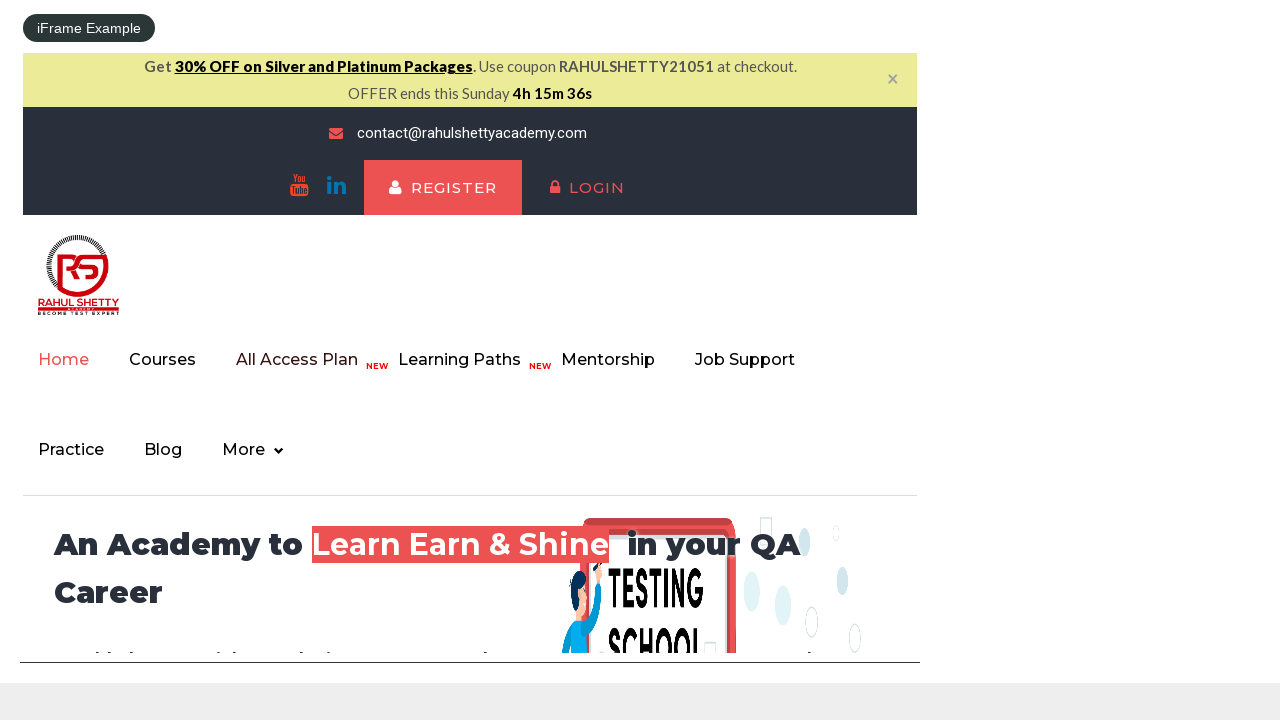

Retrieved text content from h2 element in iframe
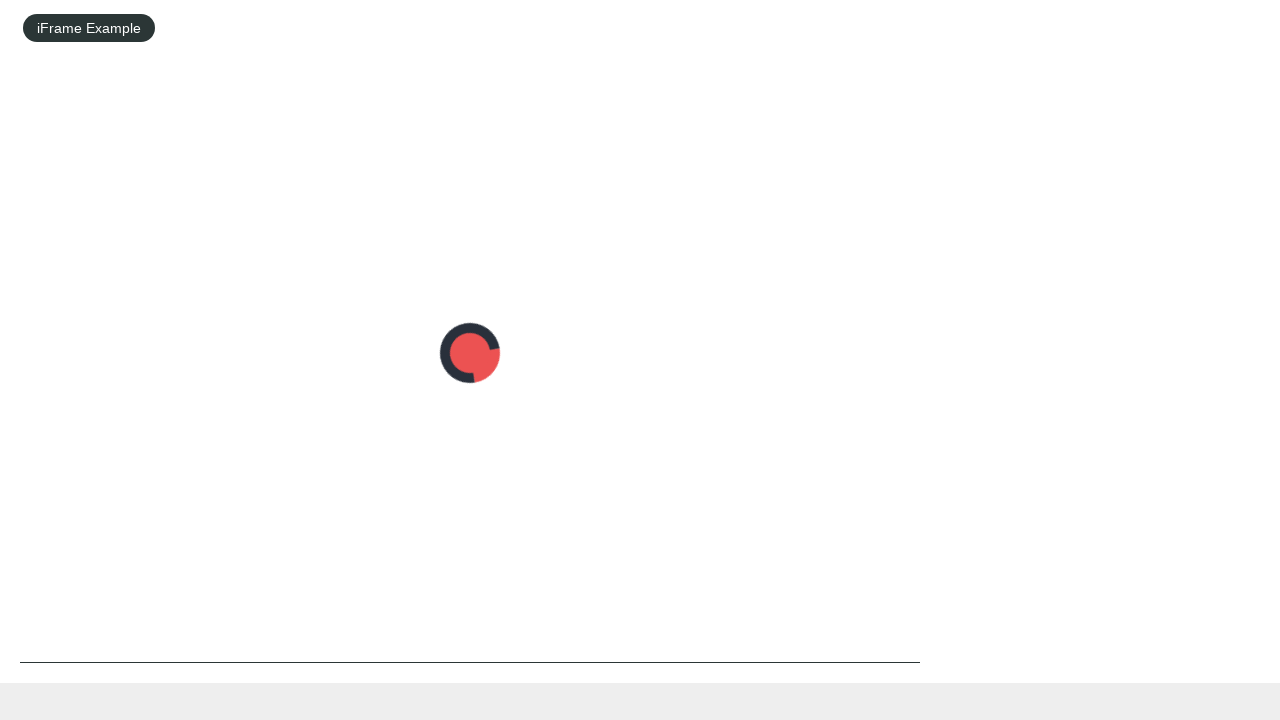

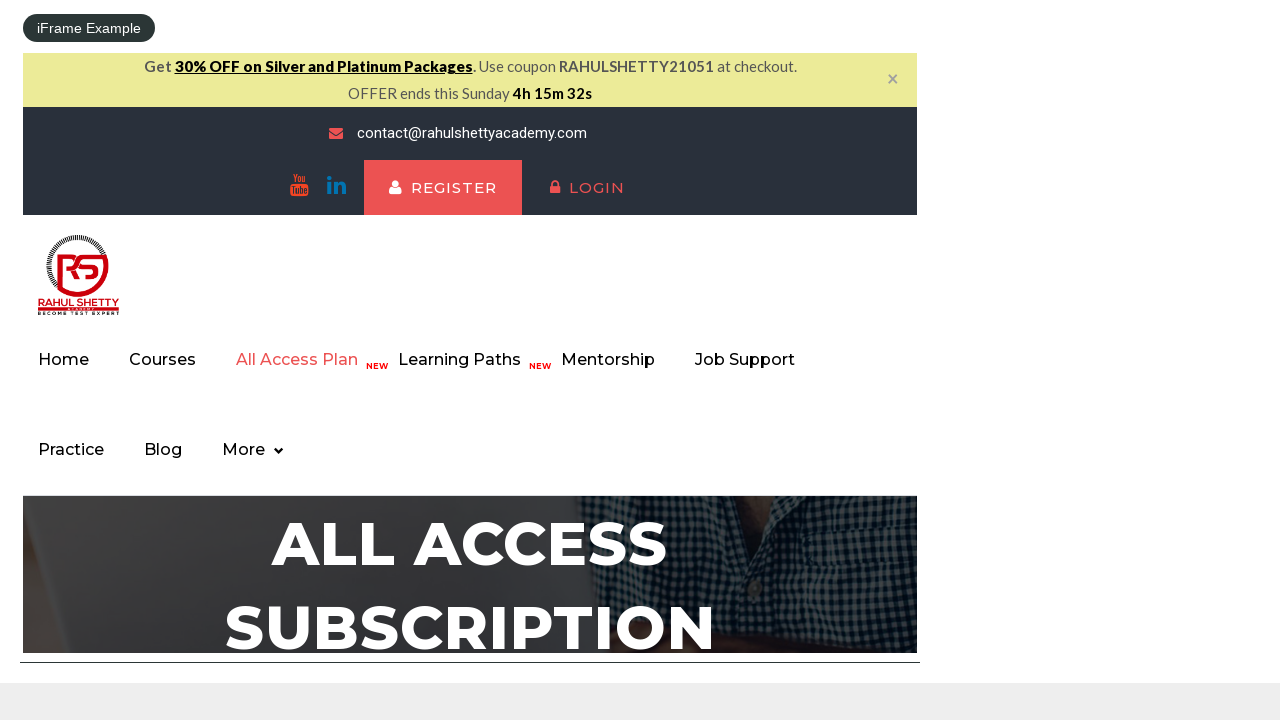